Tests clicking the YouTube logo using getByTitle locator to navigate back to the YouTube homepage

Starting URL: https://www.youtube.com/@PlaywrightDev

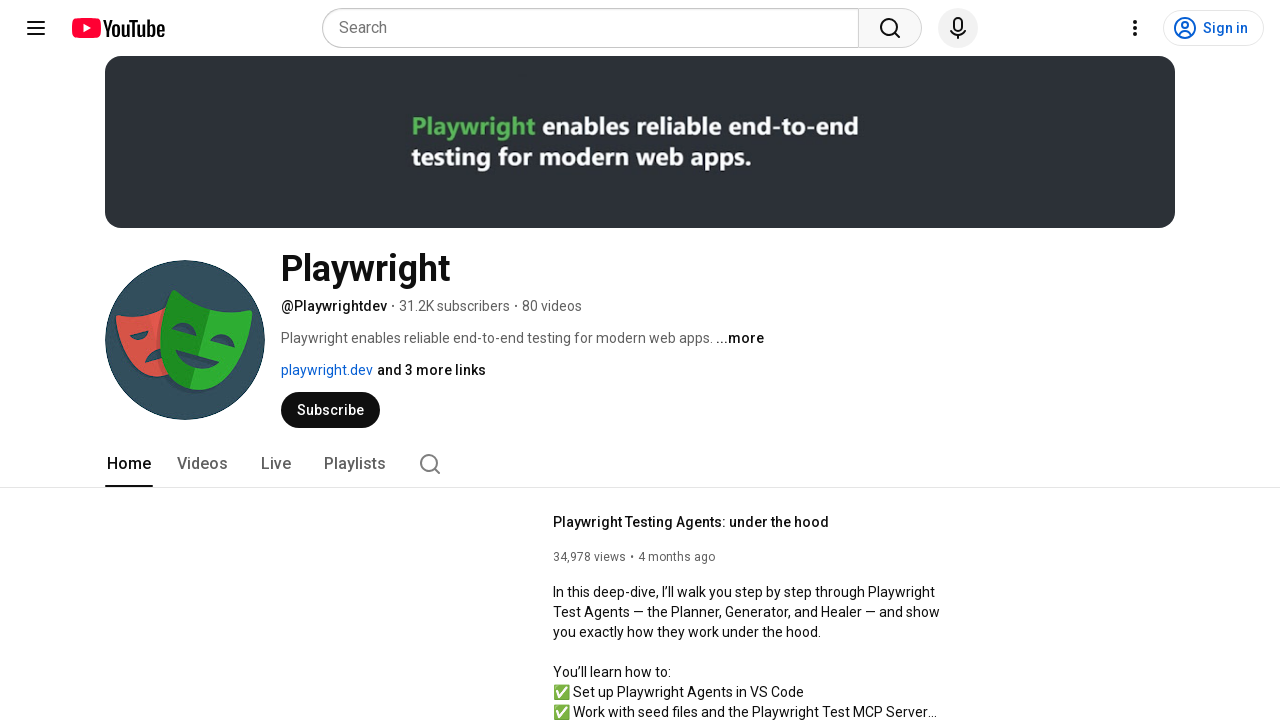

Waited for channel page to load (domcontentloaded state)
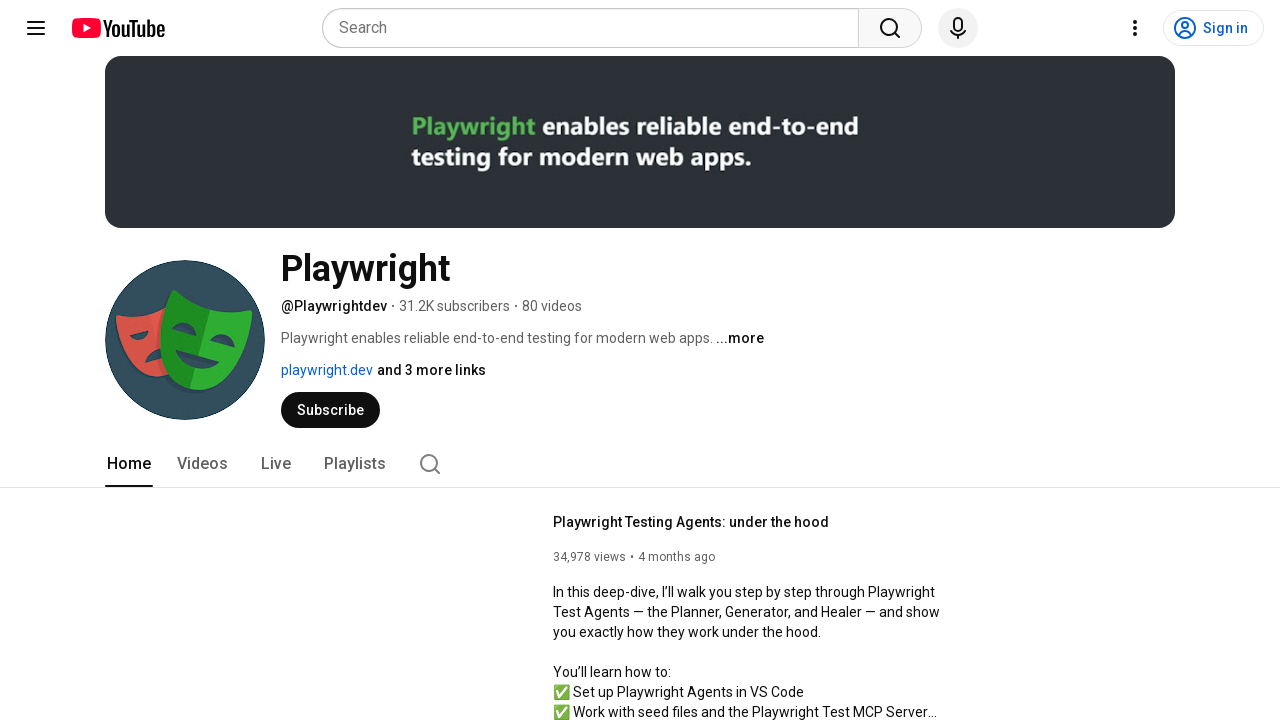

Clicked YouTube logo using getByTitle() locator at (118, 28) on internal:attr=[title="YouTube Home"i] >> nth=0
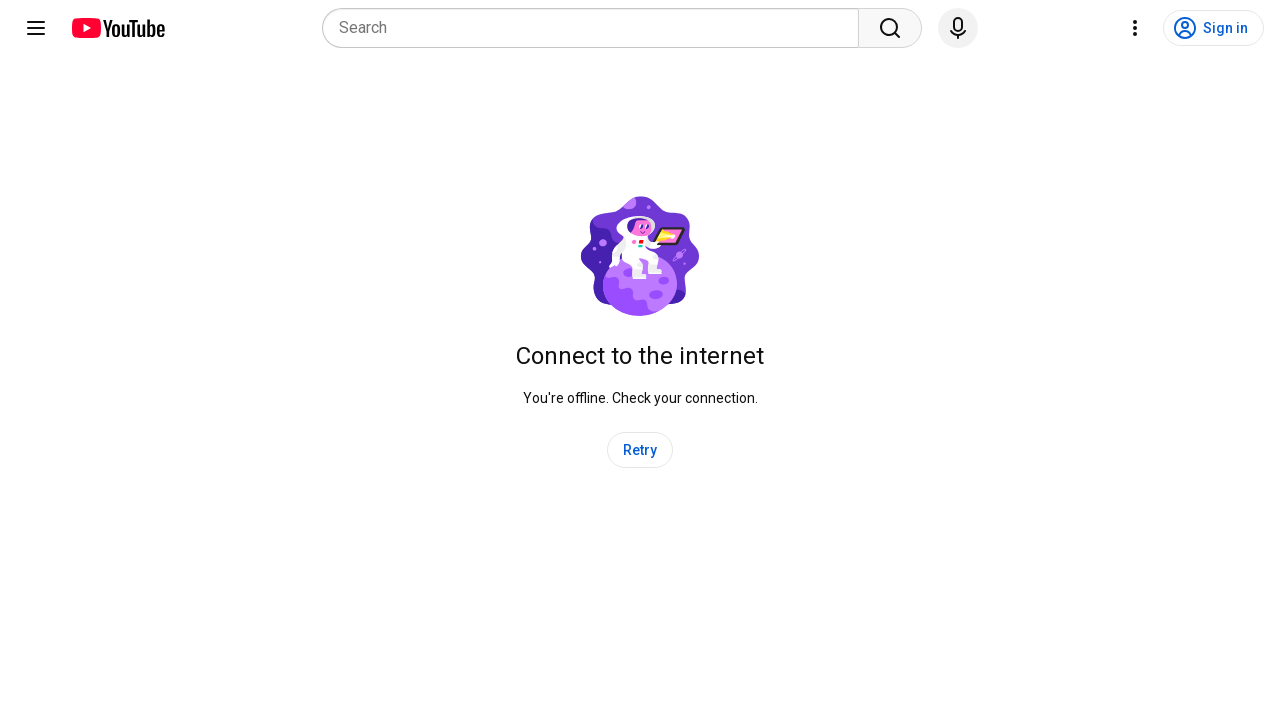

YouTube homepage loaded successfully
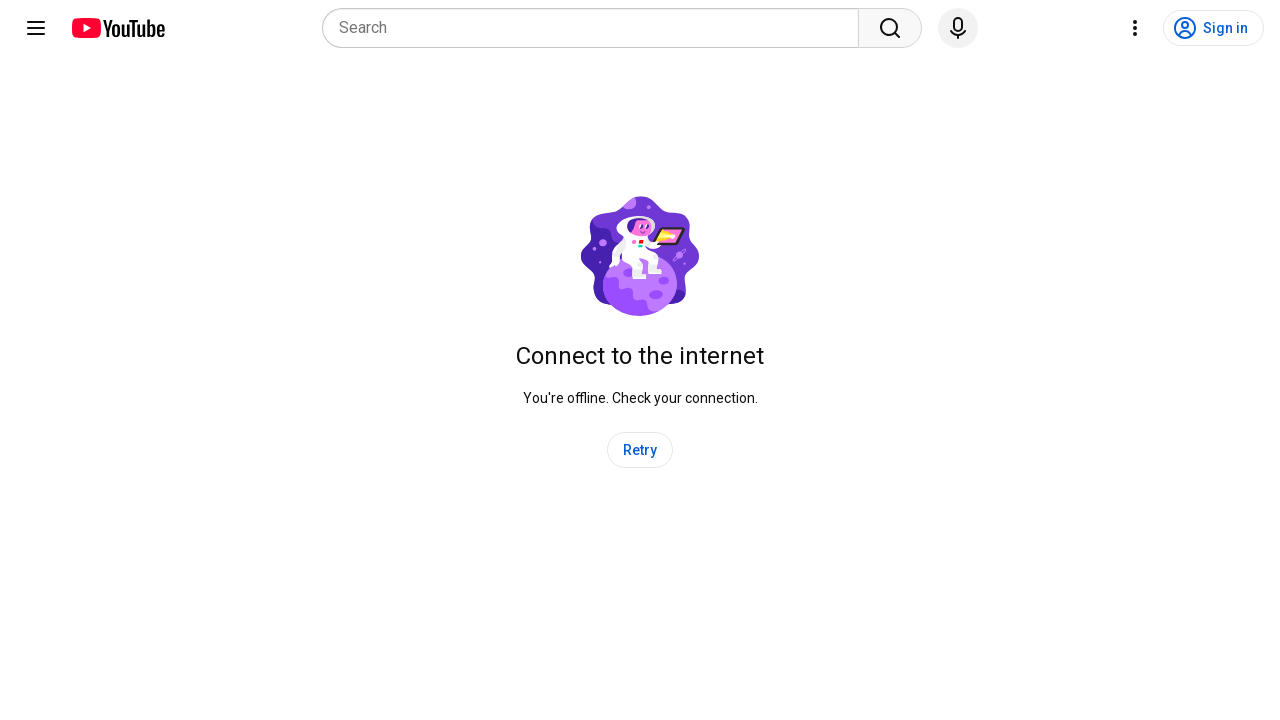

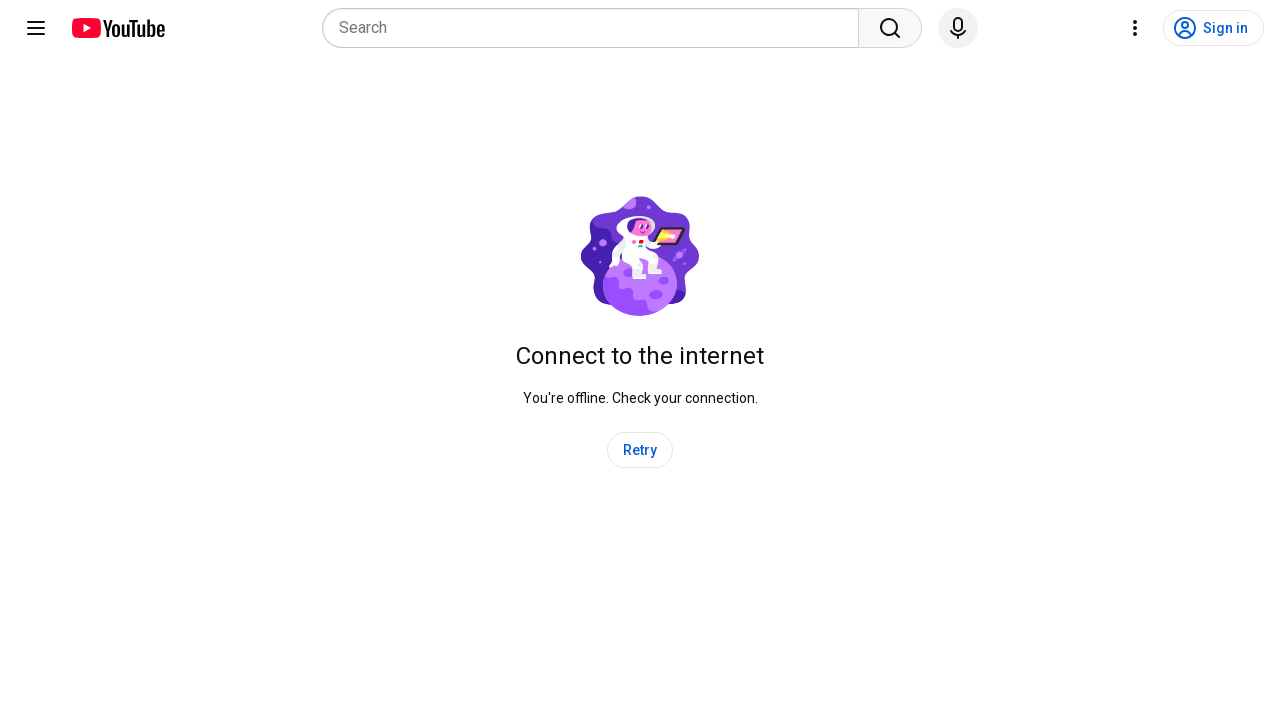